Tests form input functionality by filling first name and last name fields on a test page, then navigates to another practice automation page.

Starting URL: https://trytestingthis.netlify.app/

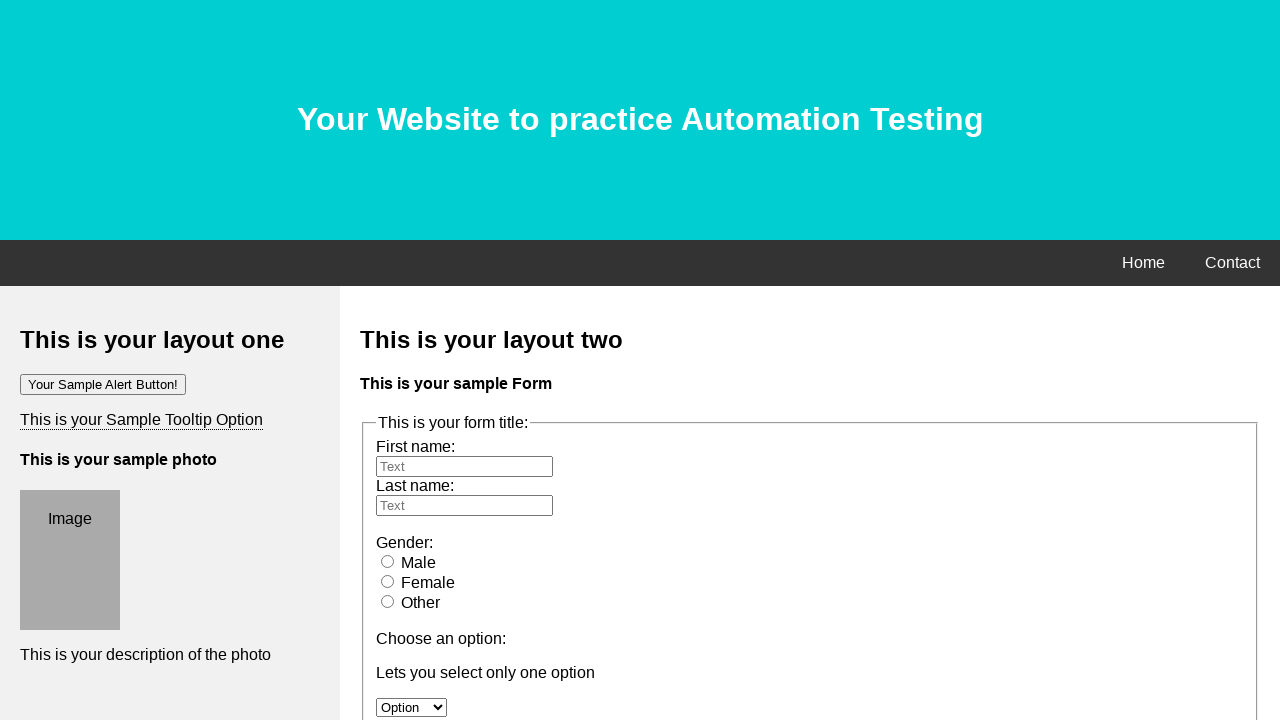

Header element (h1) loaded and verified
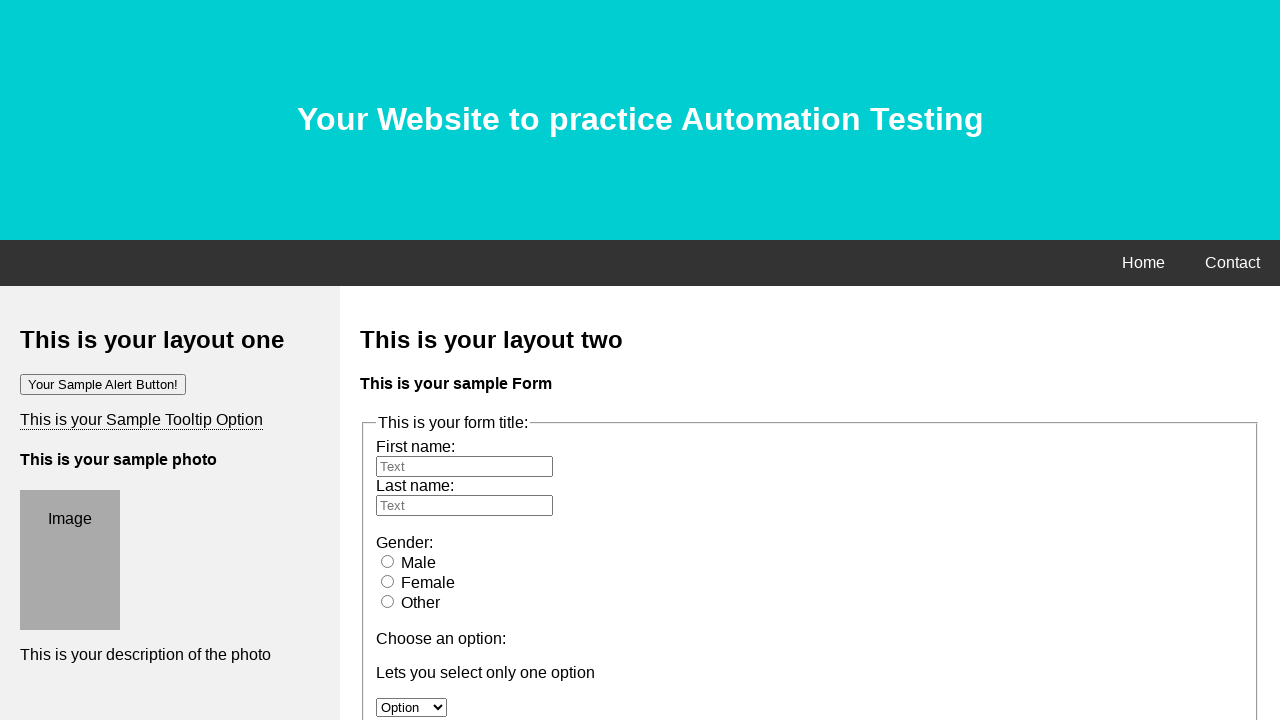

Filled first name field with 'Saraban Tasnim' on #fname
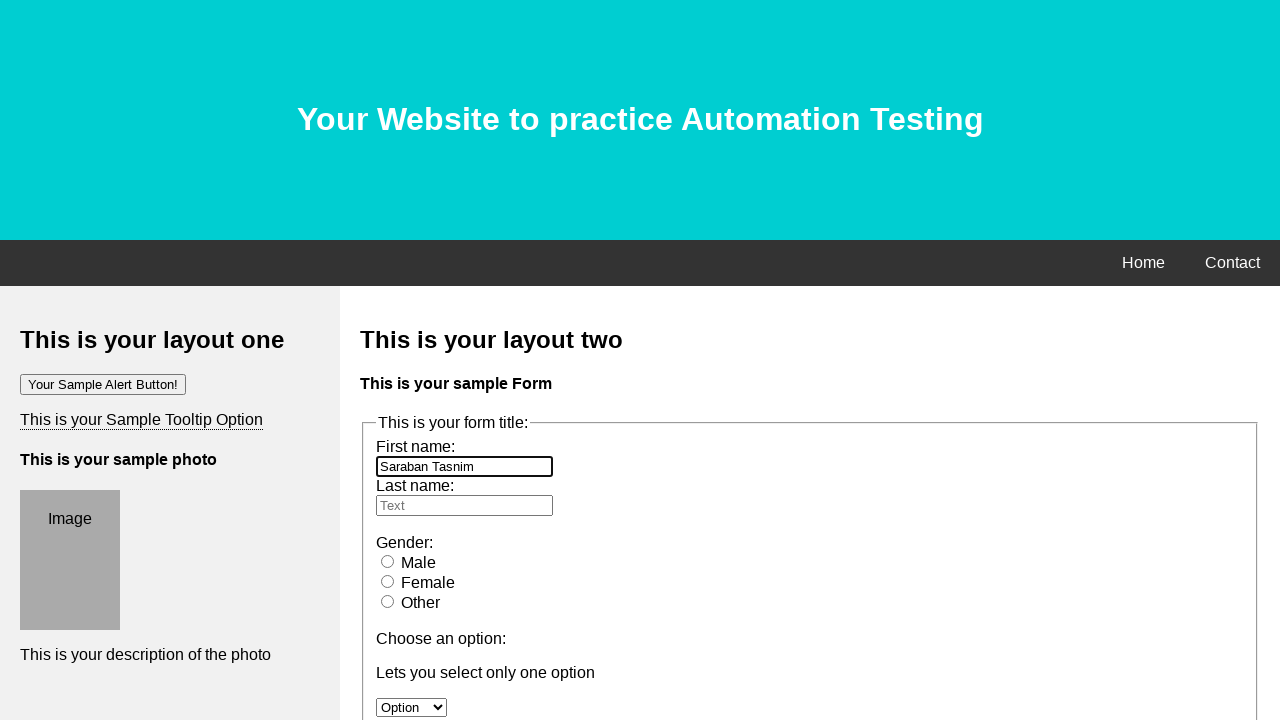

Filled last name field with 'Sharin' on input[name='lname']
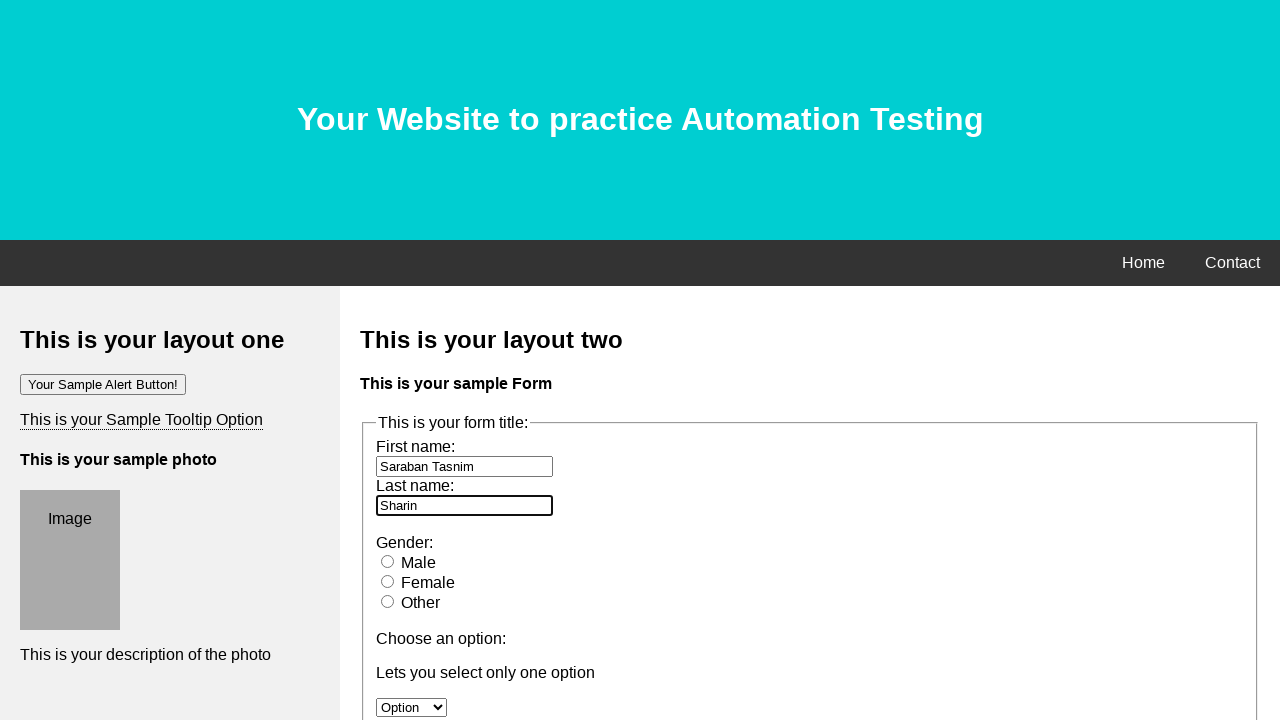

Navigated to practice automation page
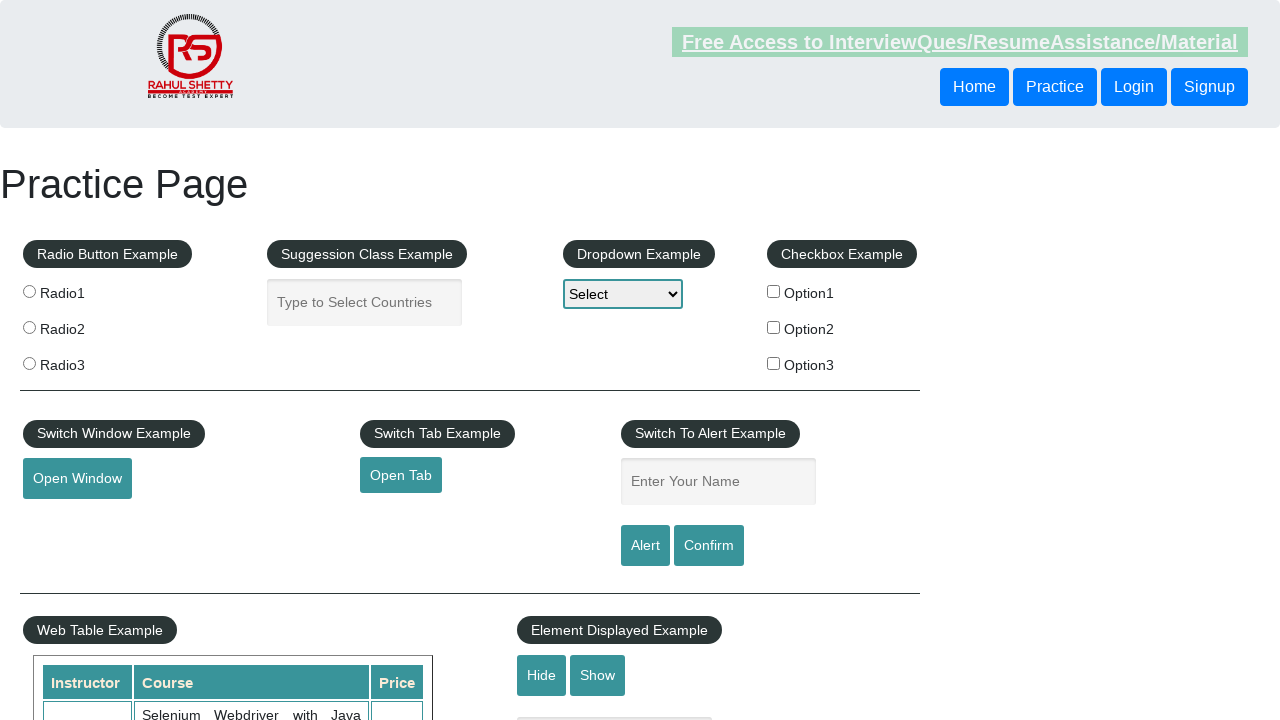

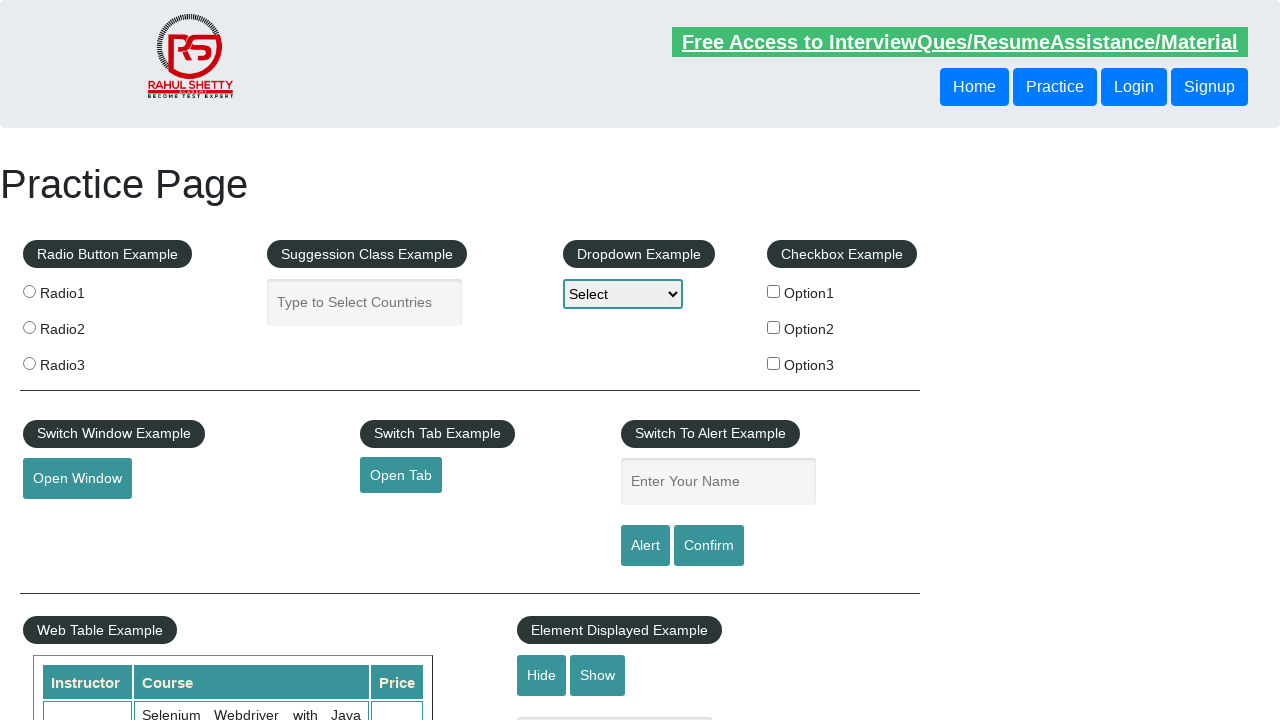